Tests JavaScript confirm and prompt dialogs by clicking buttons that trigger them, dismissing the confirm dialog, then entering text in a prompt dialog and accepting it.

Starting URL: https://the-internet.herokuapp.com/javascript_alerts

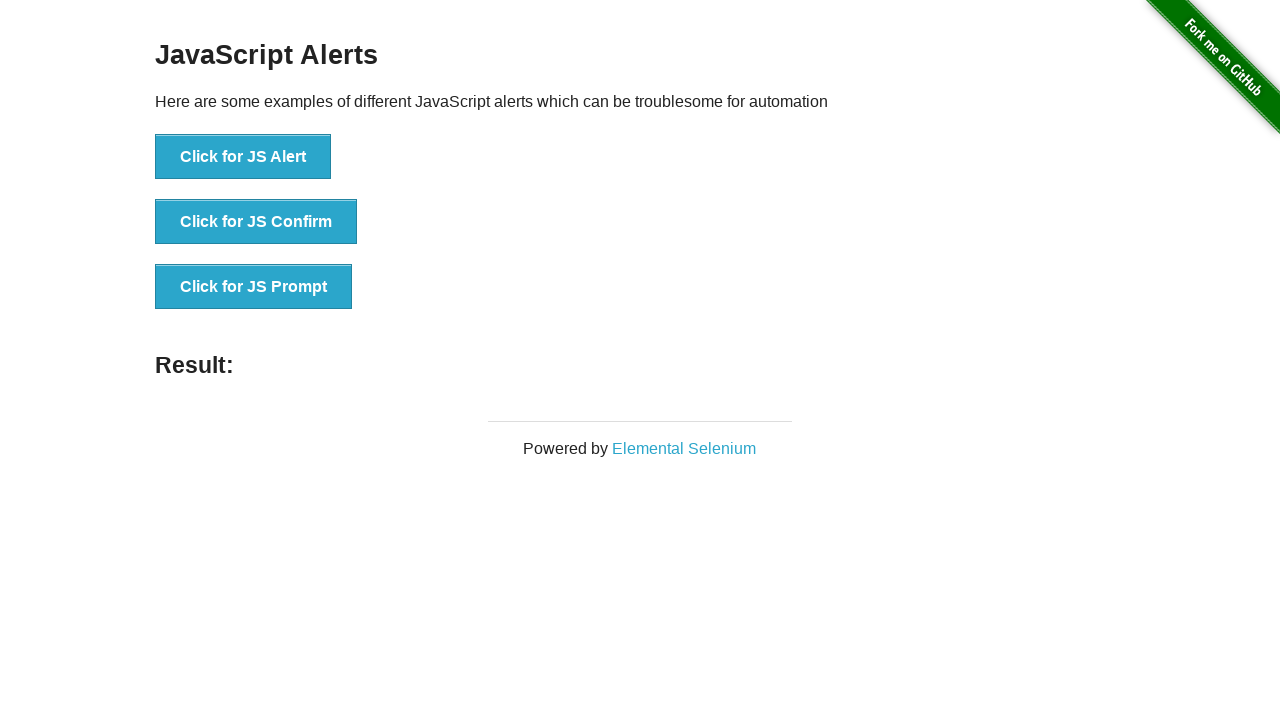

Clicked button to trigger JS Confirm dialog at (256, 222) on xpath=//button[contains(@onclick, 'jsConfirm')]
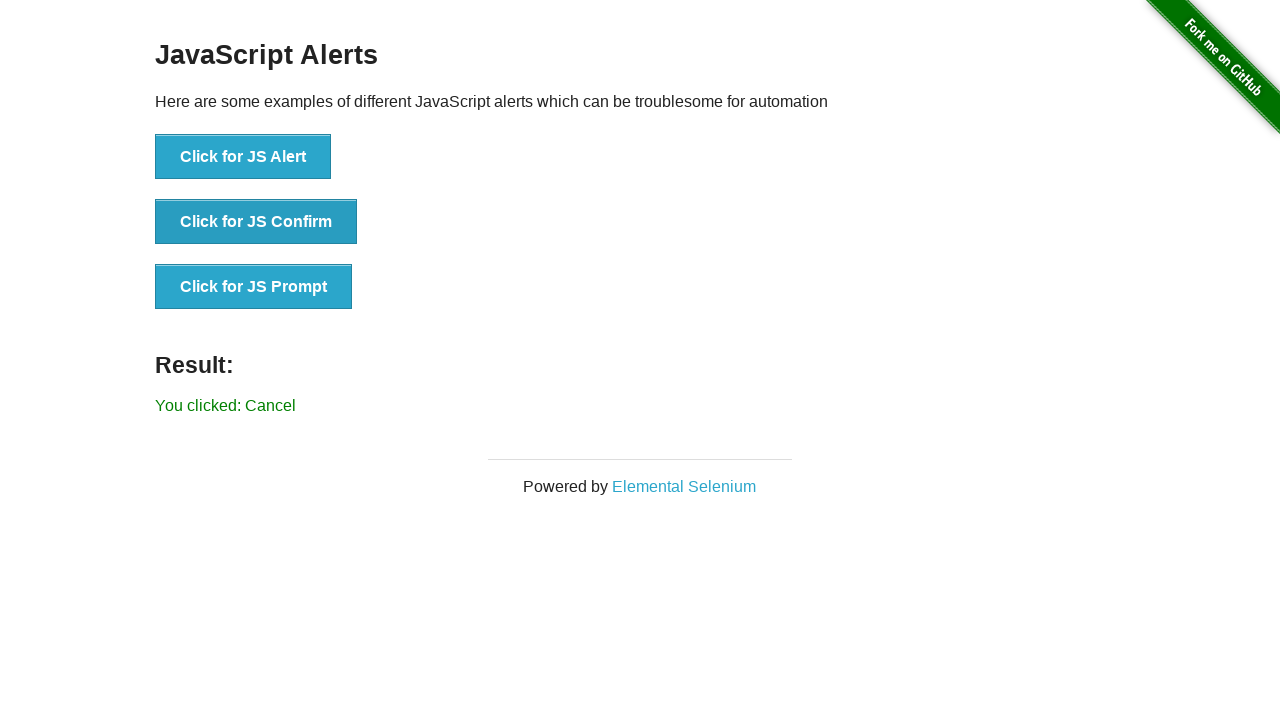

Result element loaded after dismissing confirm dialog
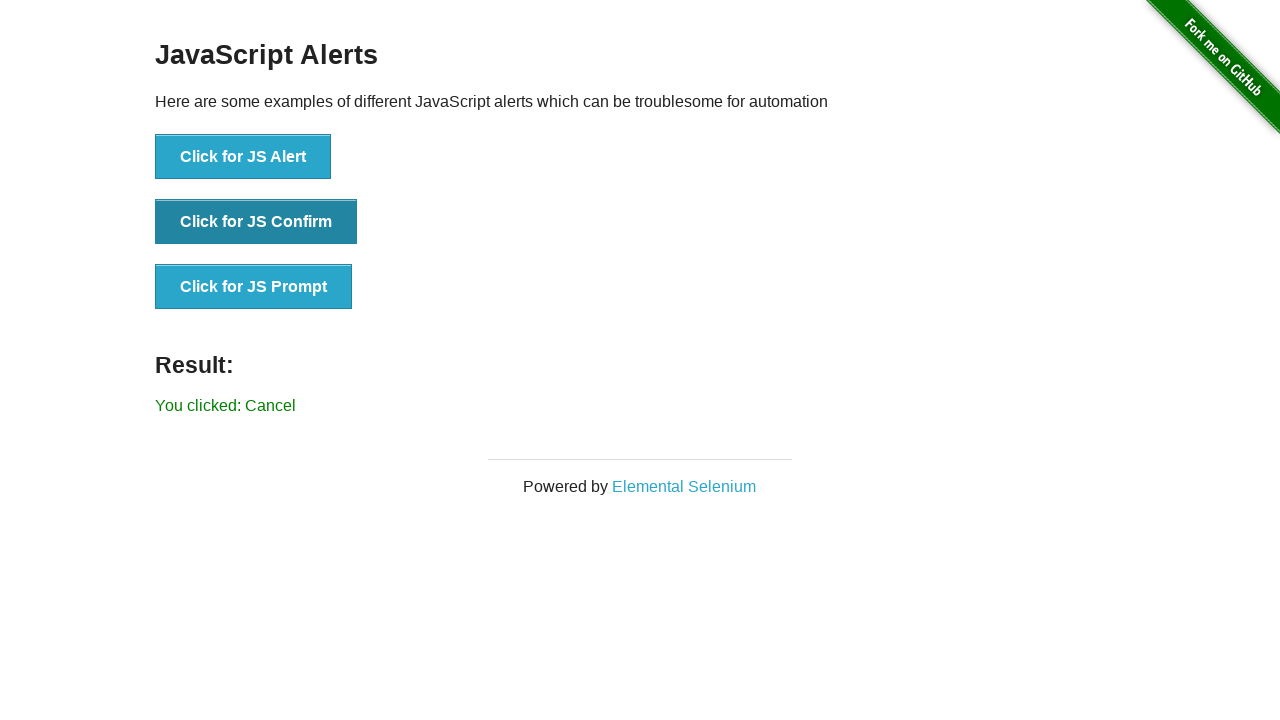

Retrieved result text: 'You clicked: Cancel'
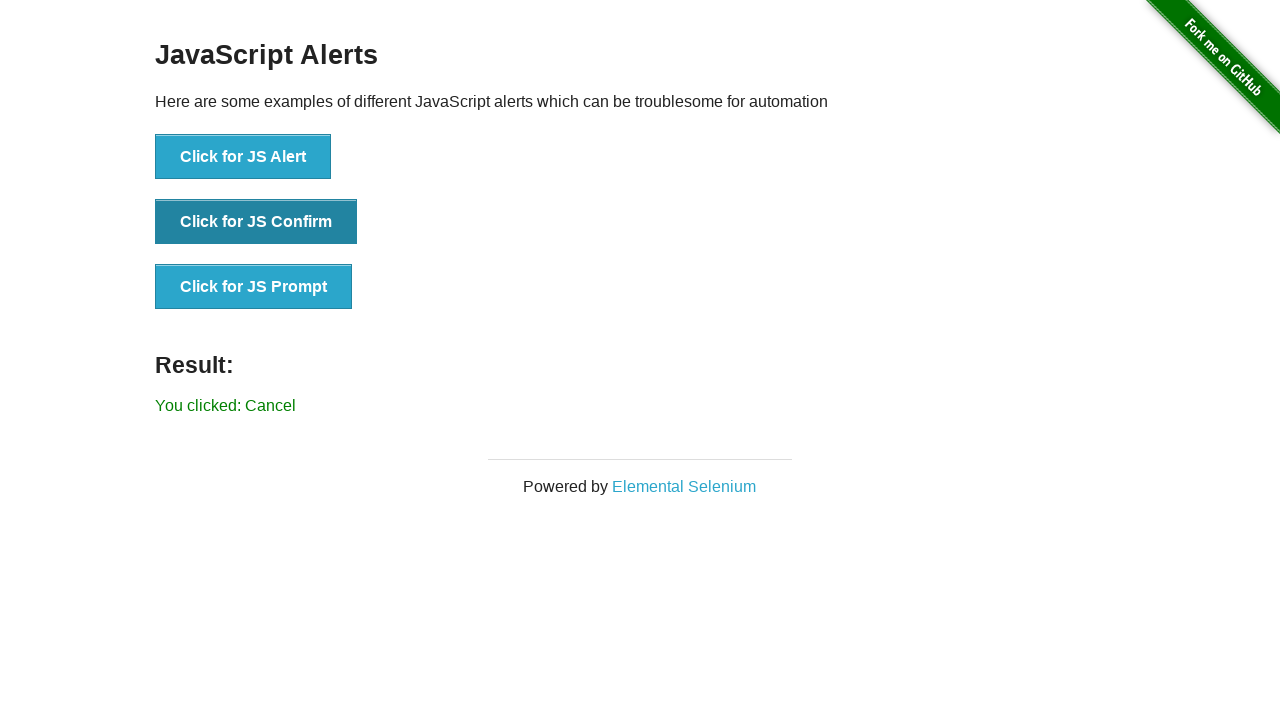

Verified result text is 'You clicked: Cancel'
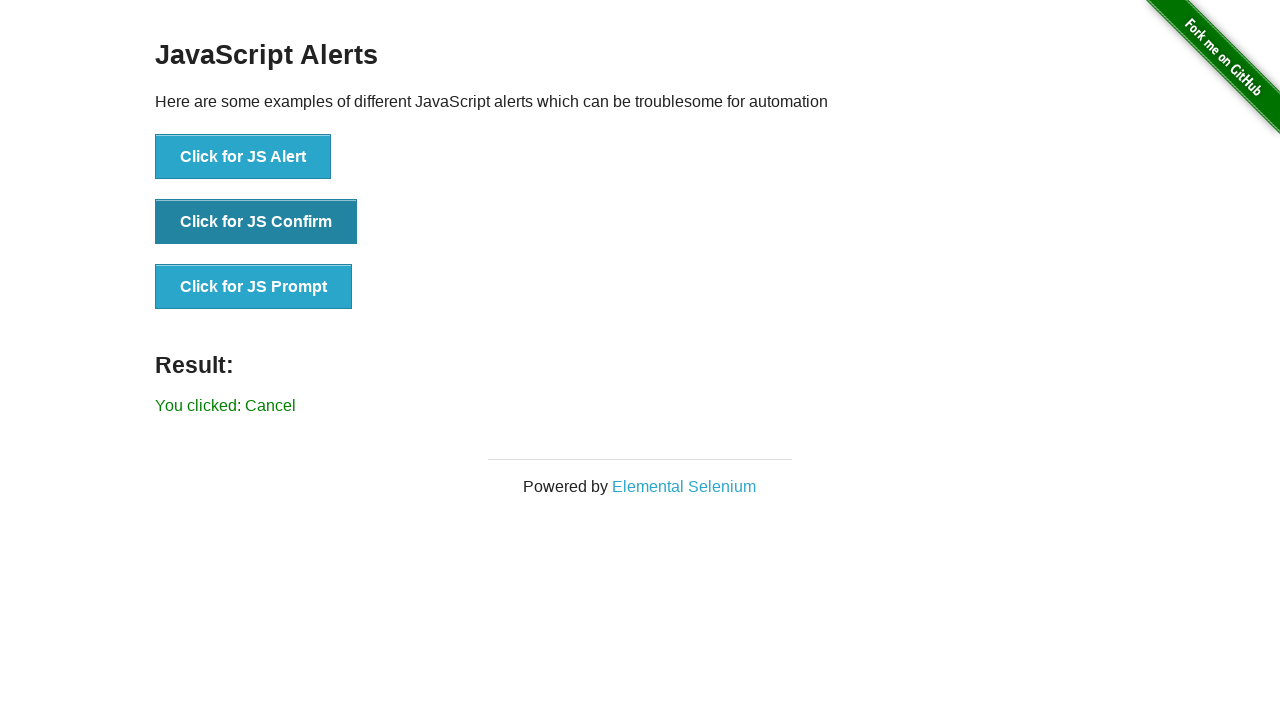

Clicked button to trigger JS Prompt dialog at (254, 287) on xpath=//button[contains(@onclick, 'jsPrompt')]
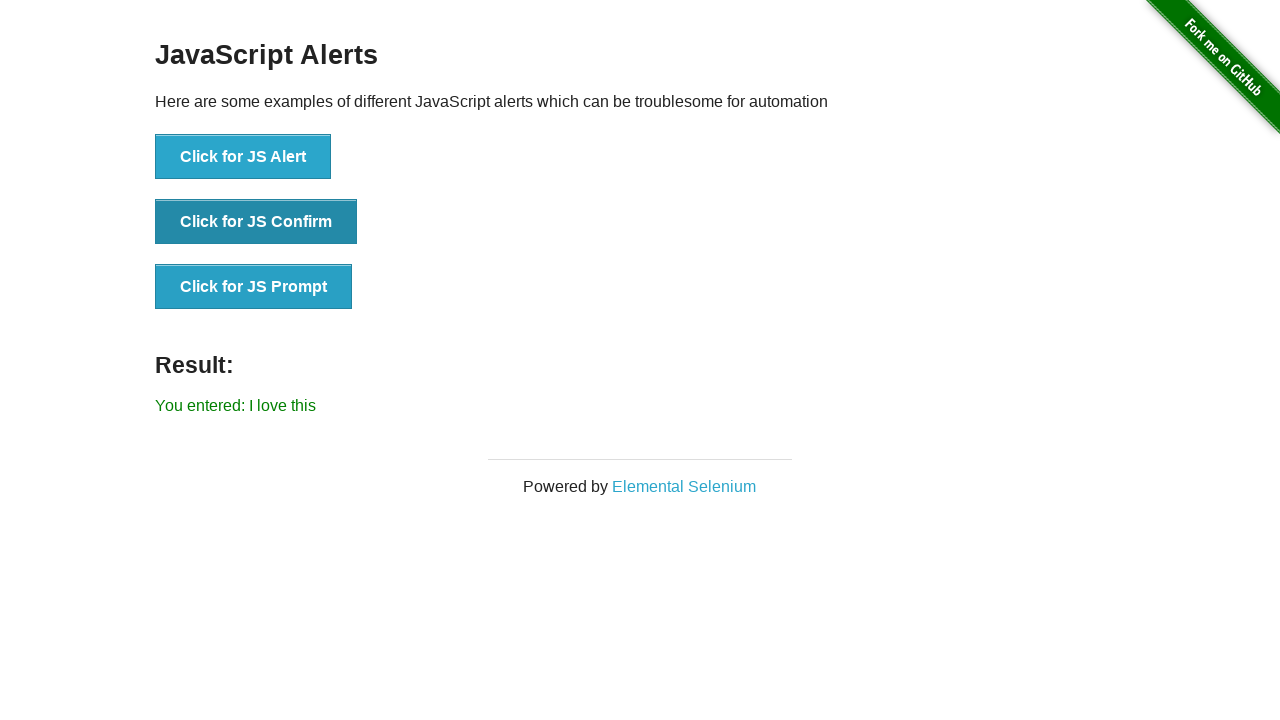

Waited 500ms for prompt result to update
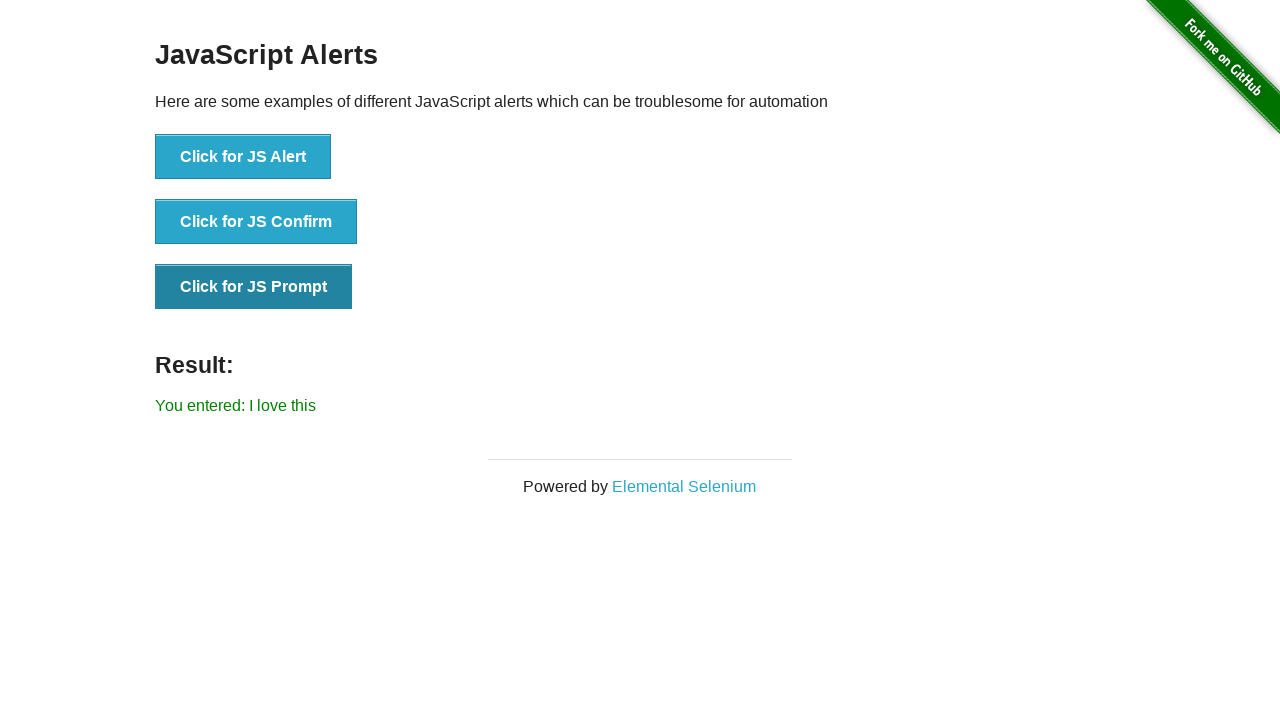

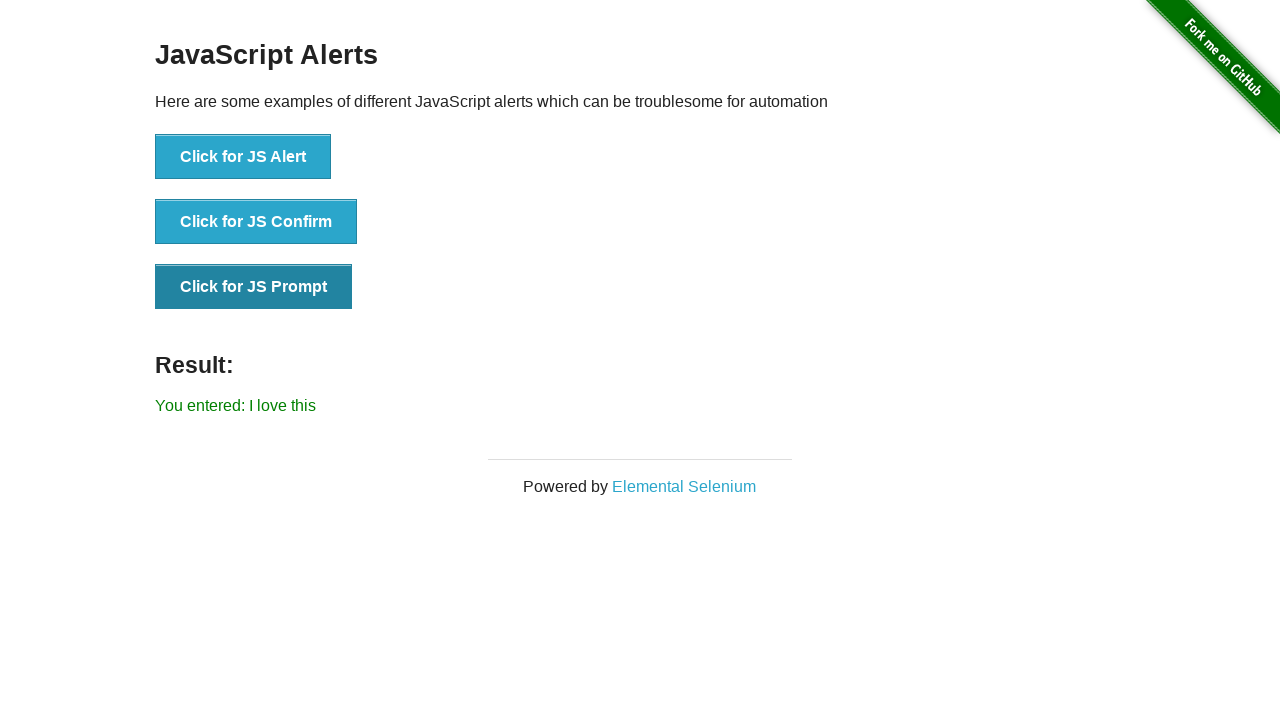